Tests successful login flow by entering valid credentials and verifying redirection to inventory page with app logo

Starting URL: https://www.saucedemo.com/

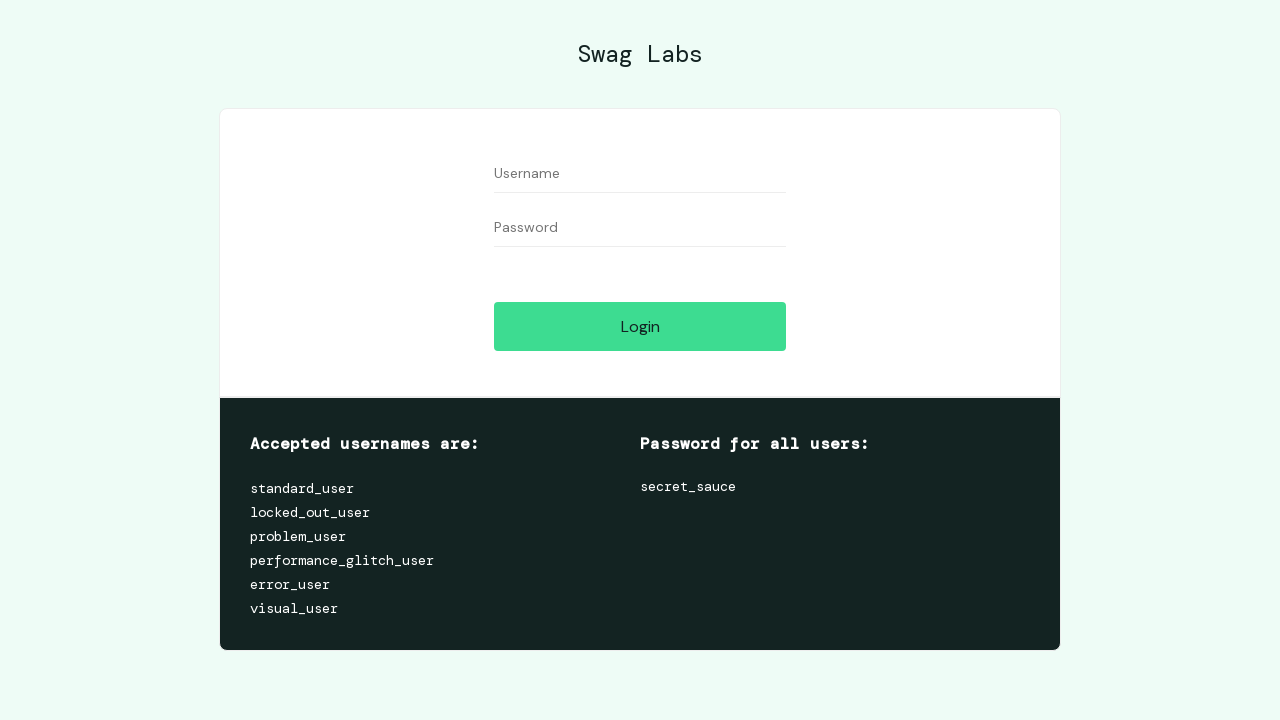

Filled username field with 'standard_user' on #user-name
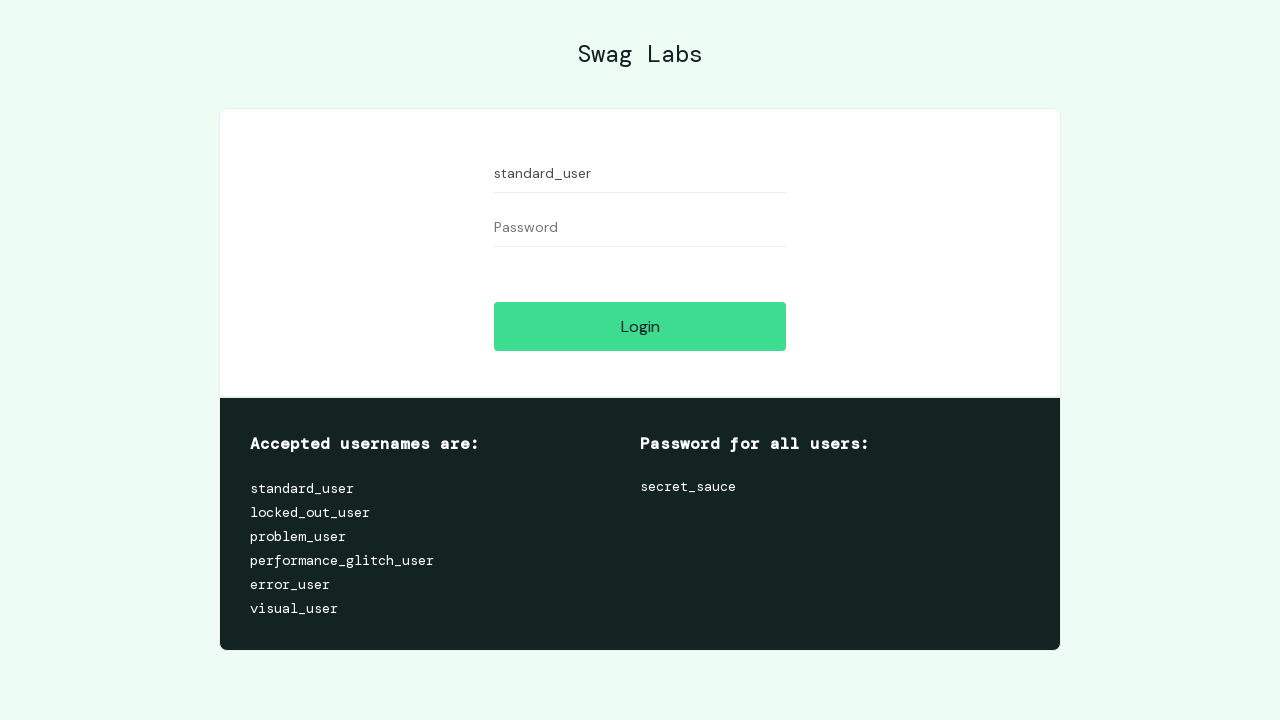

Filled password field with 'secret_sauce' on #password
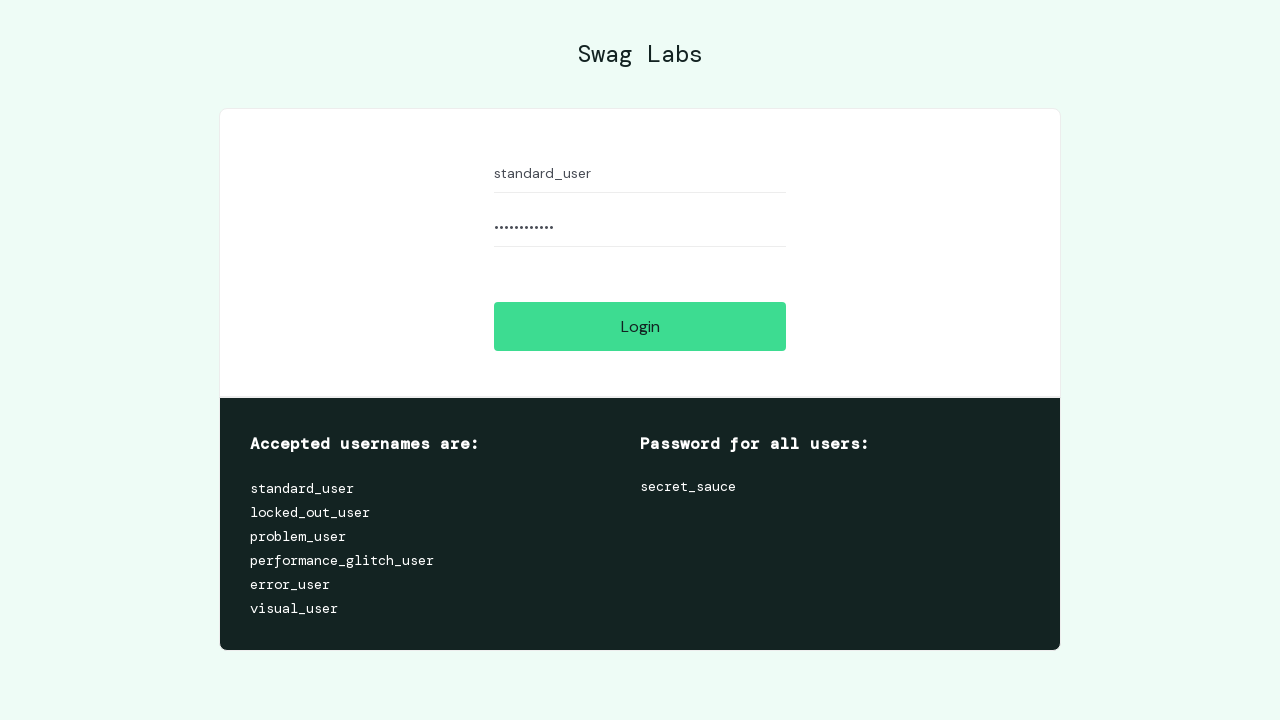

Clicked login button at (640, 326) on #login-button
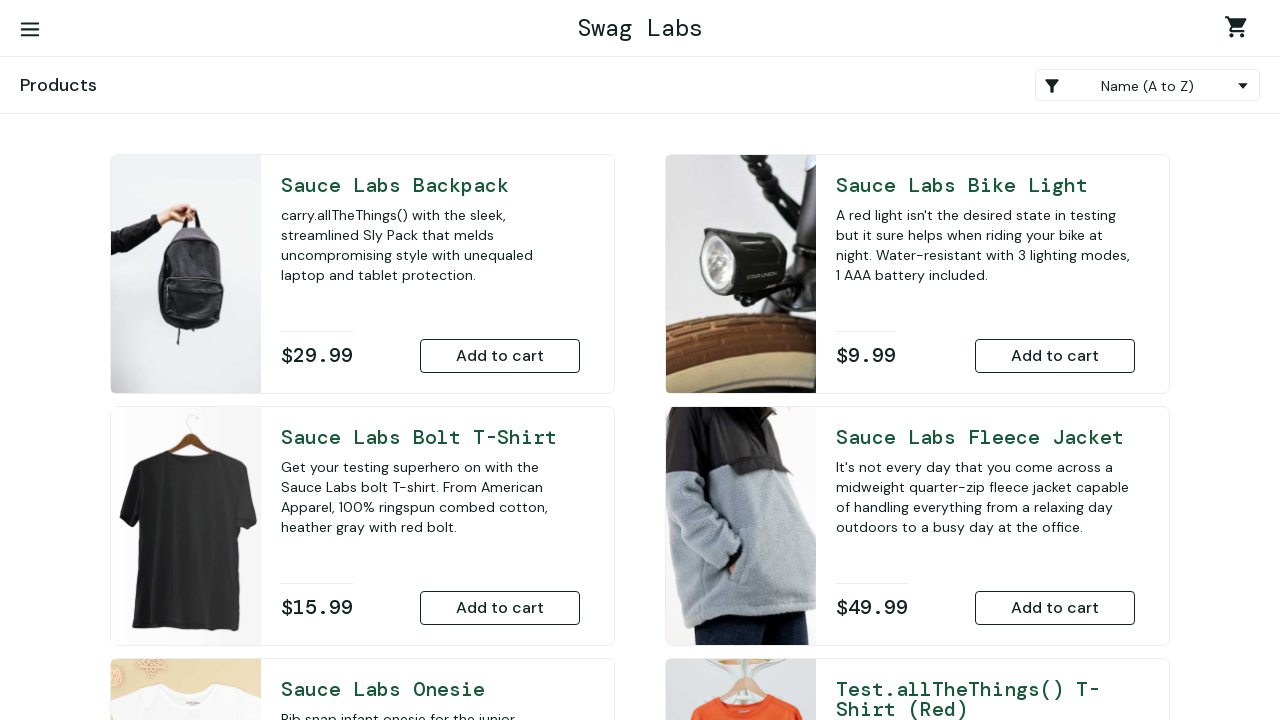

Verified redirect to inventory page (URL: **/inventory.html)
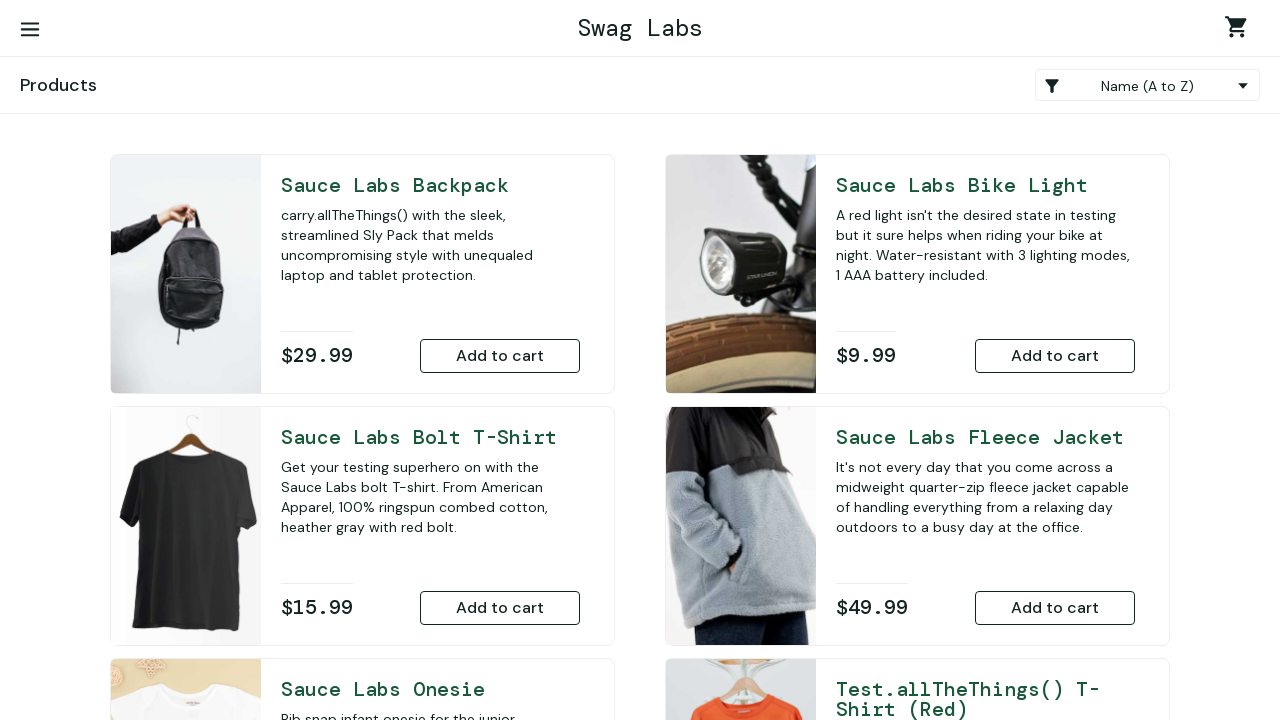

Verified app logo is visible on inventory page
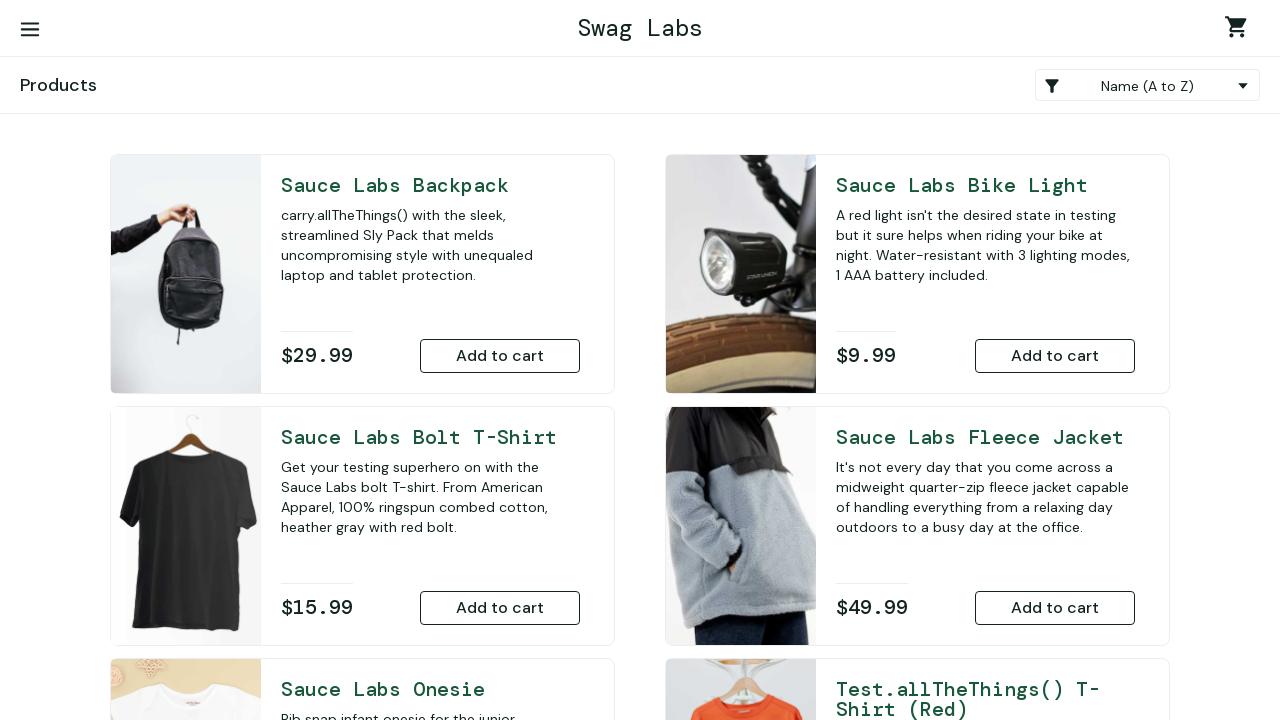

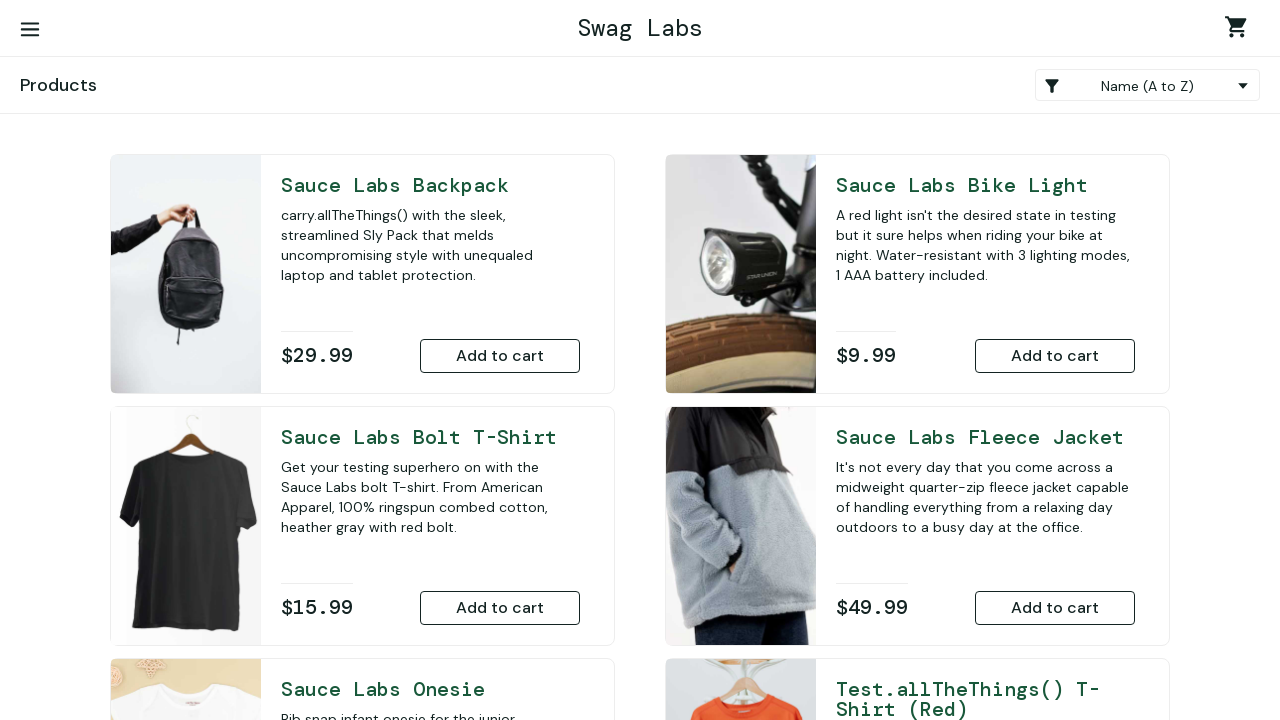